Tests browser window/tab handling by clicking a button that opens a new tab, switching to the child window, verifying it opened, then switching back to the main window.

Starting URL: http://demo.automationtesting.in/Windows.html

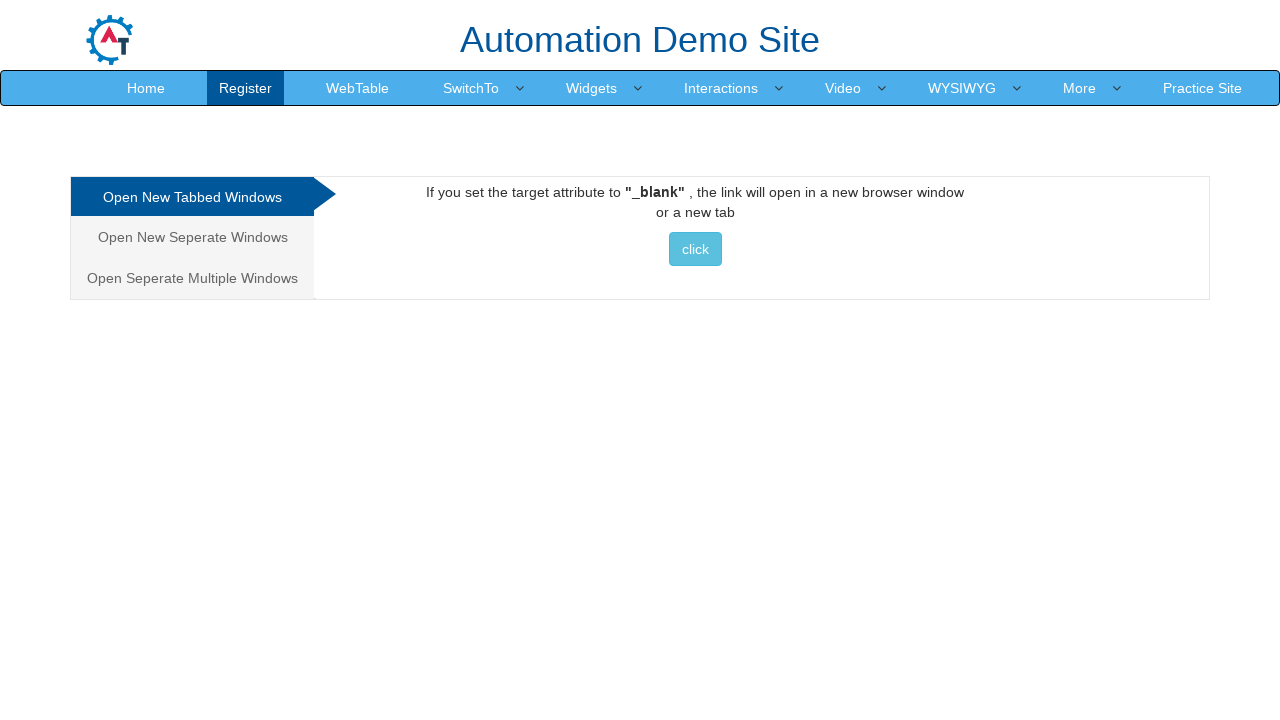

Set viewport size to 1920x1080
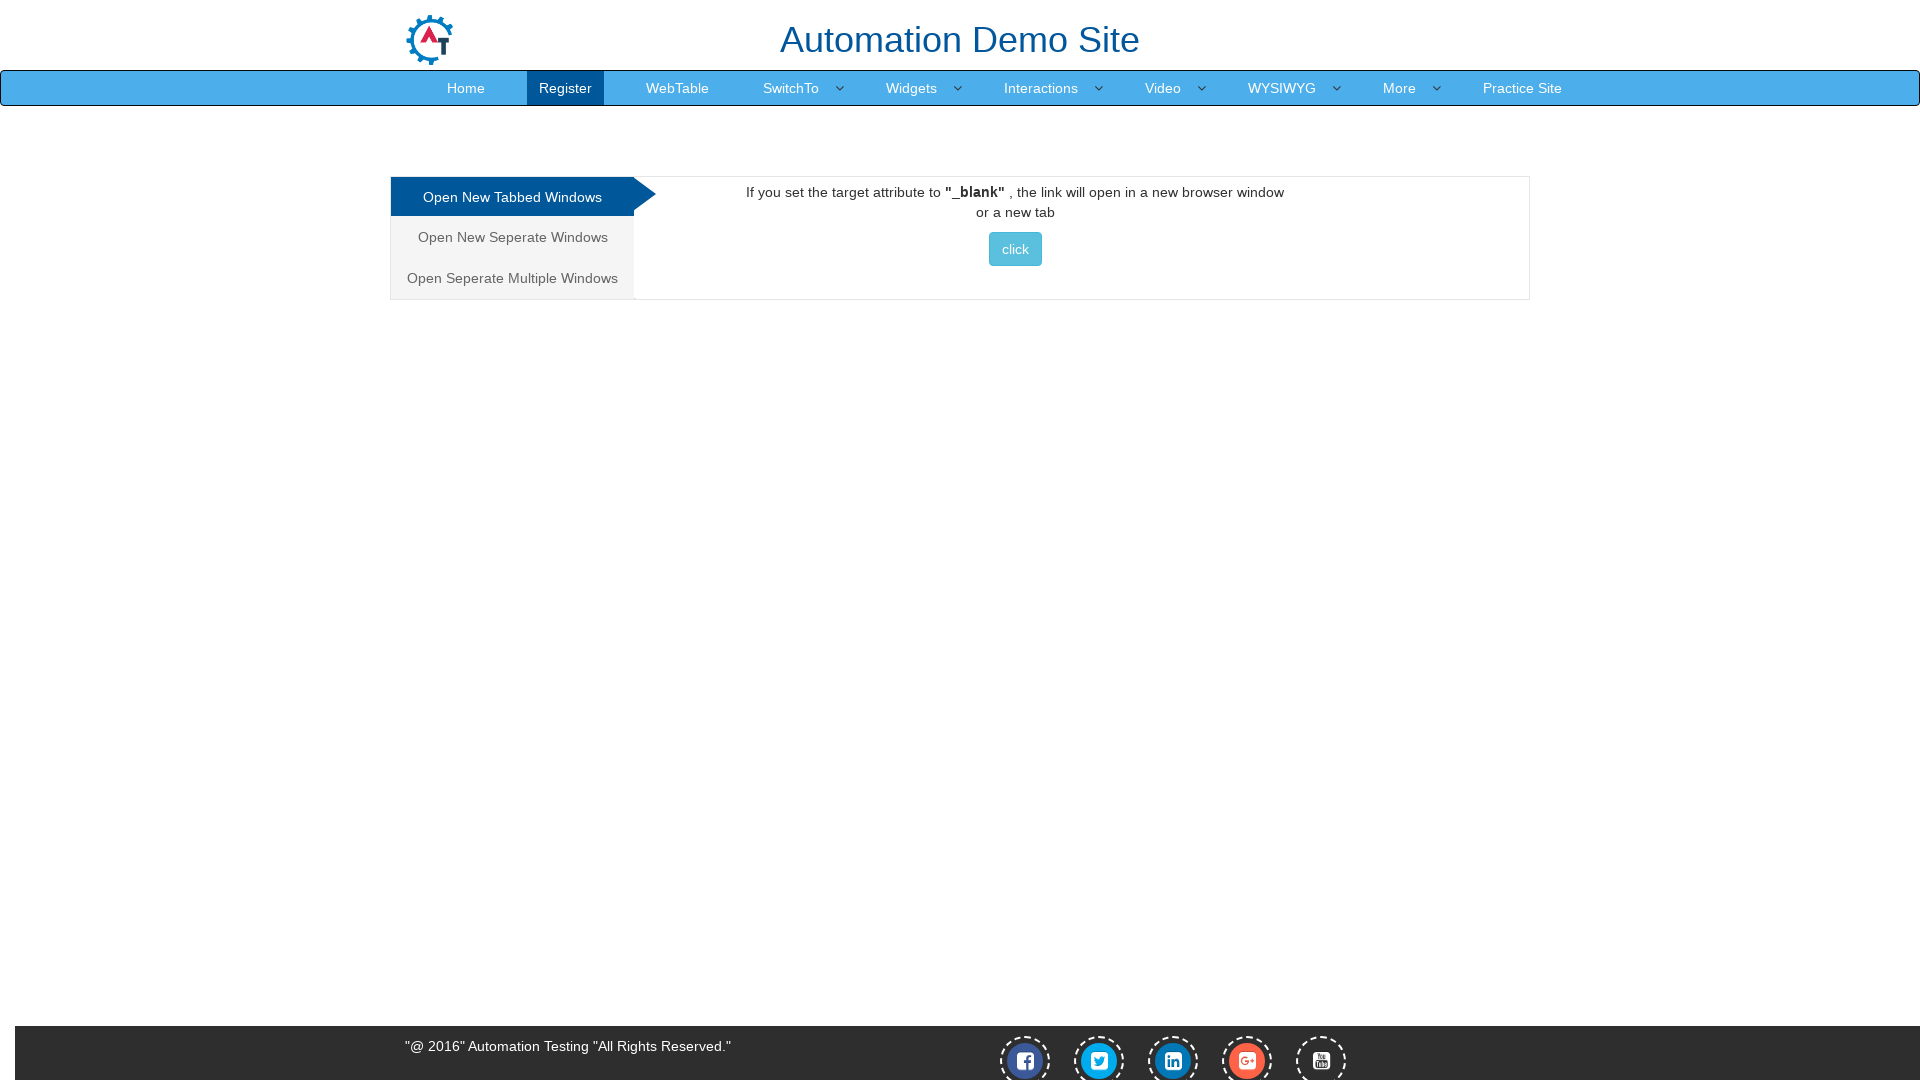

Clicked the Tabbed section button to open new tab at (1015, 249) on xpath=//div[@id='Tabbed']//button[contains(@class,'btn btn-info')][contains(text
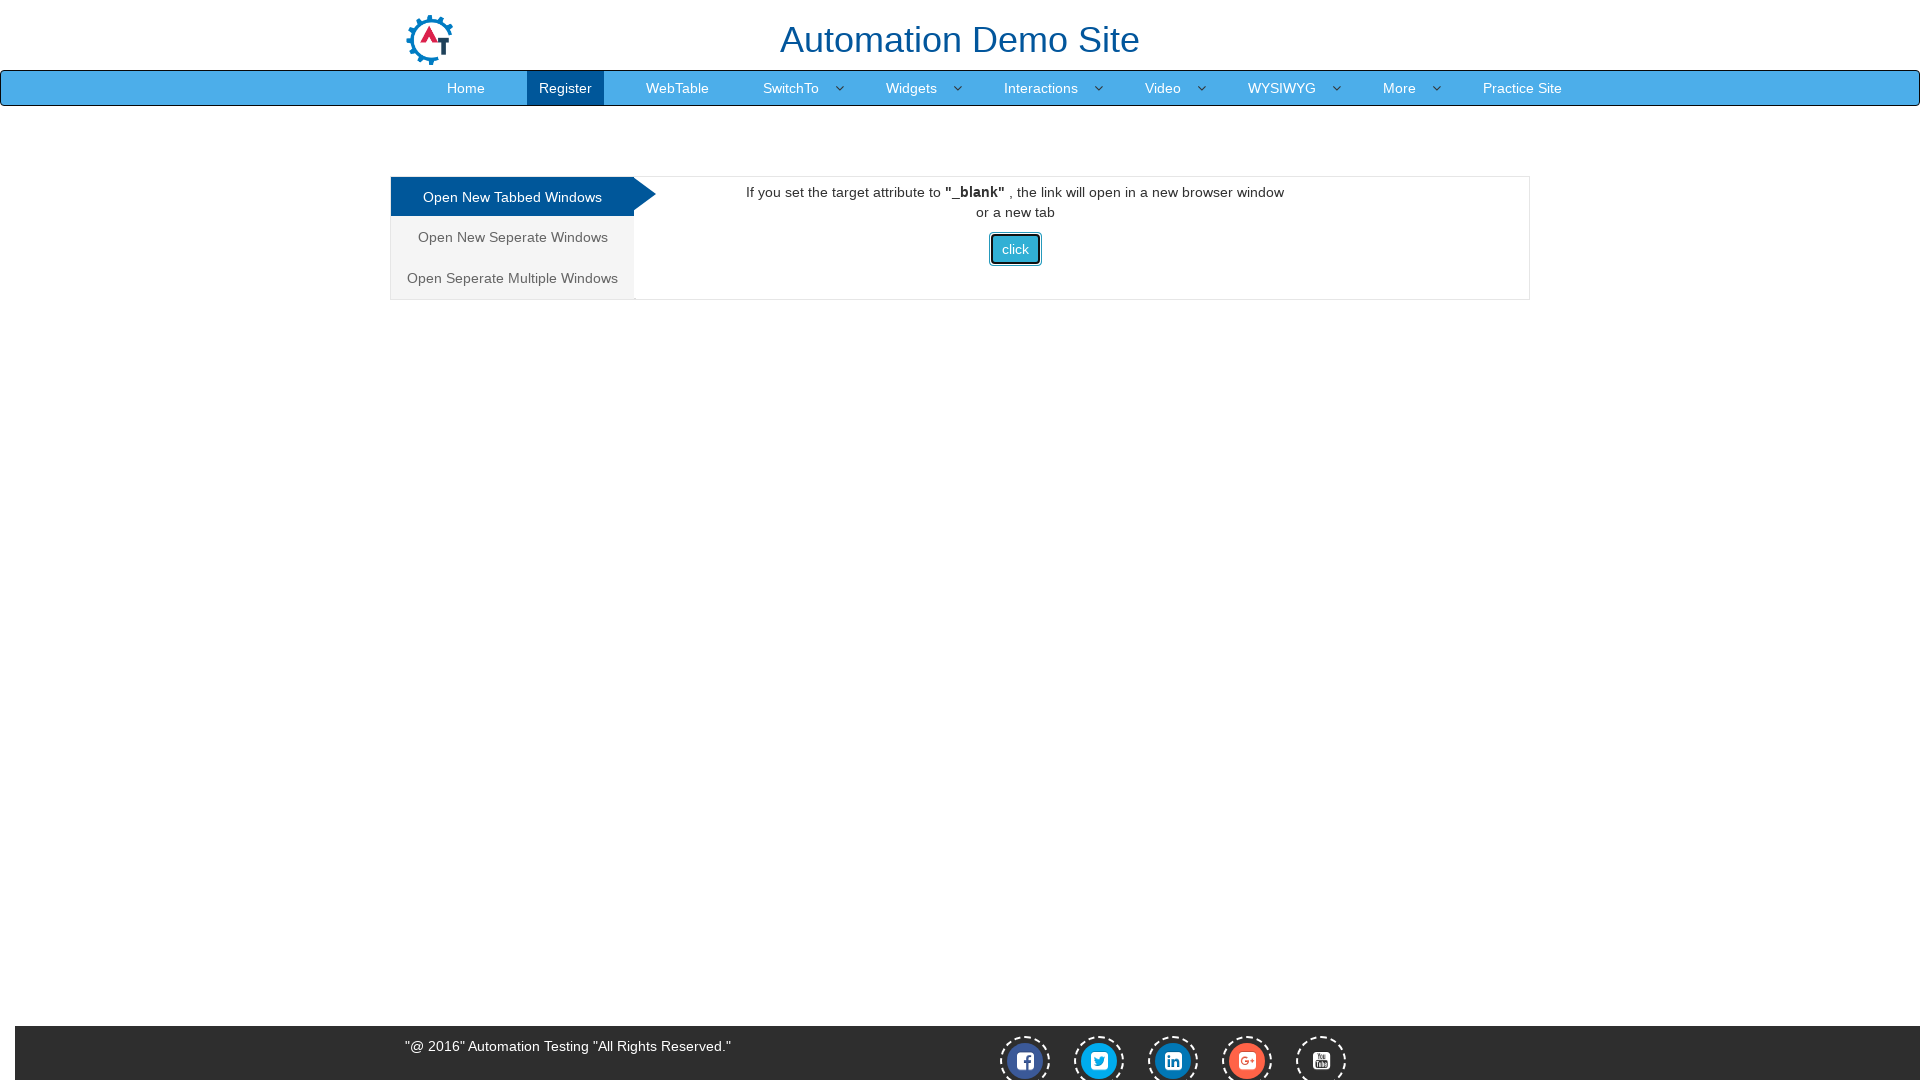

Clicked button again and waited for new page to open at (1015, 249) on xpath=//div[@id='Tabbed']//button[contains(@class,'btn btn-info')][contains(text
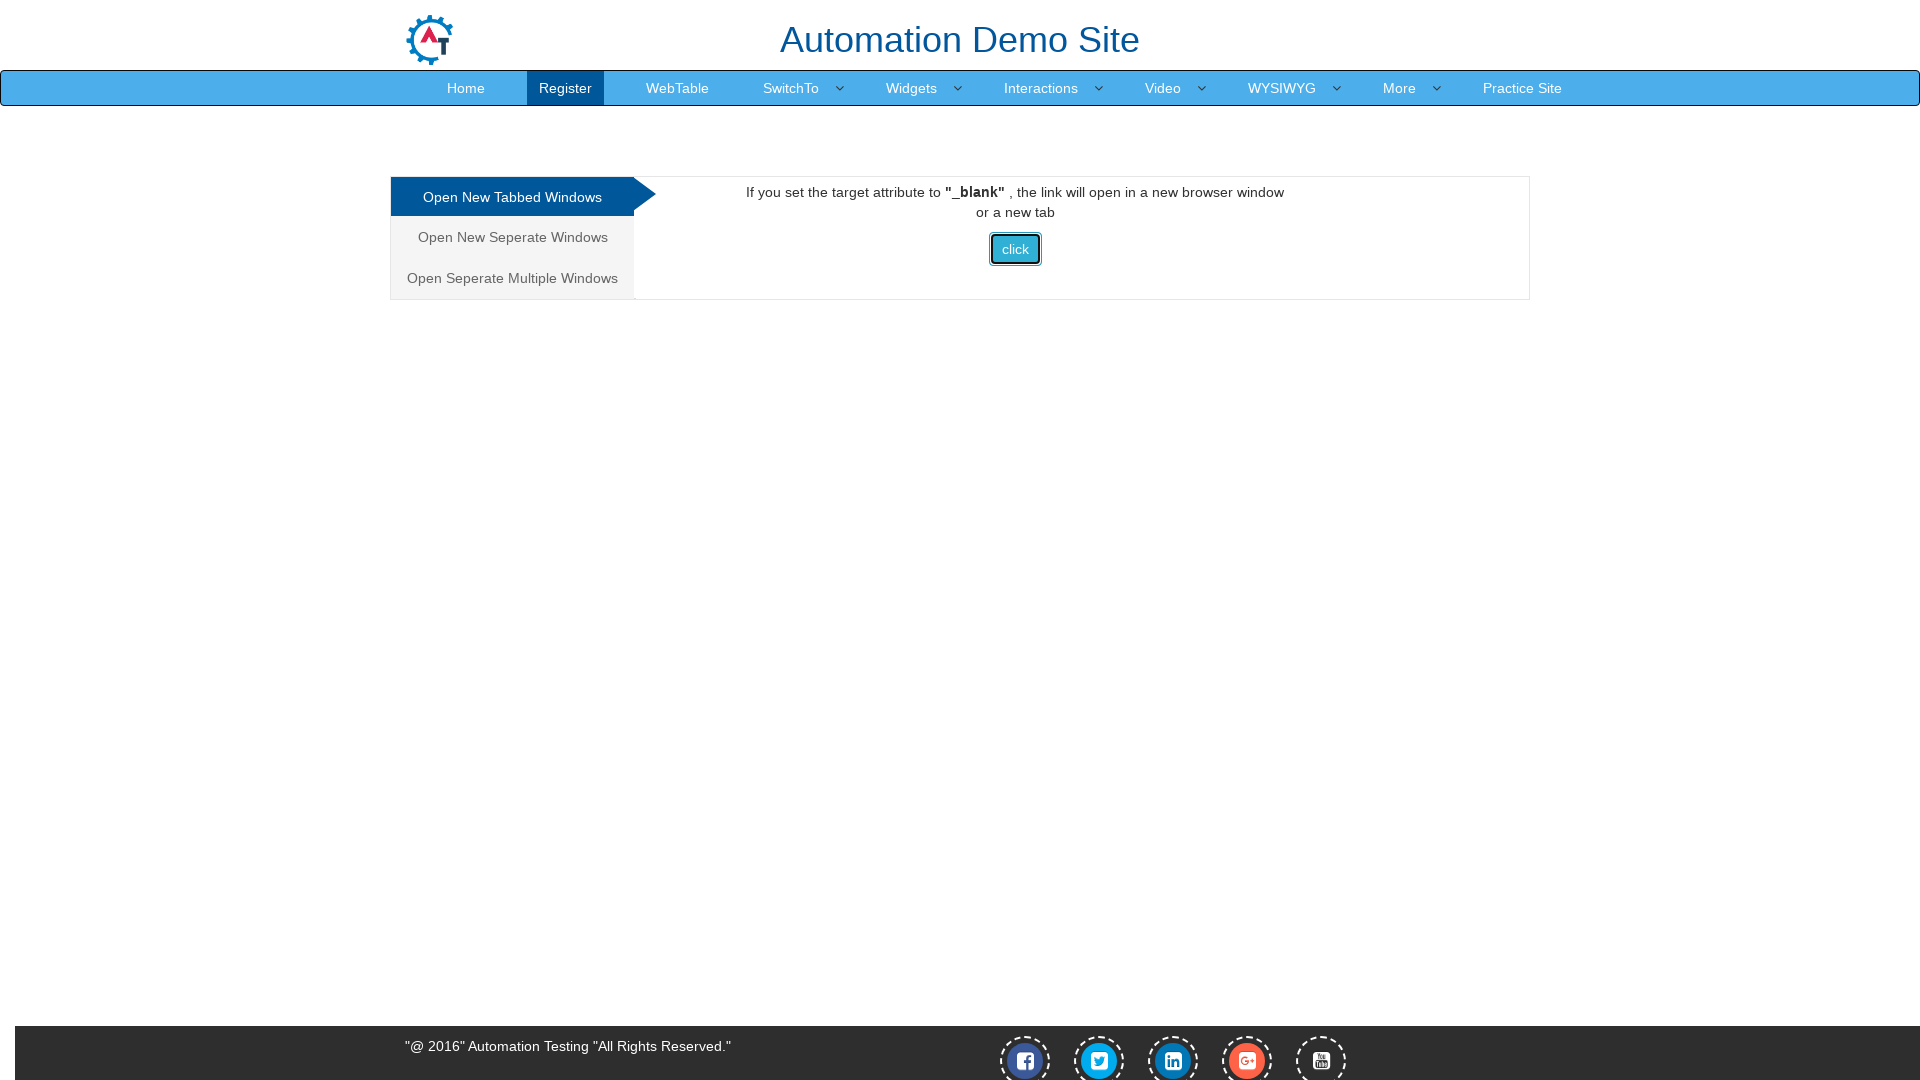

Obtained reference to child window/tab
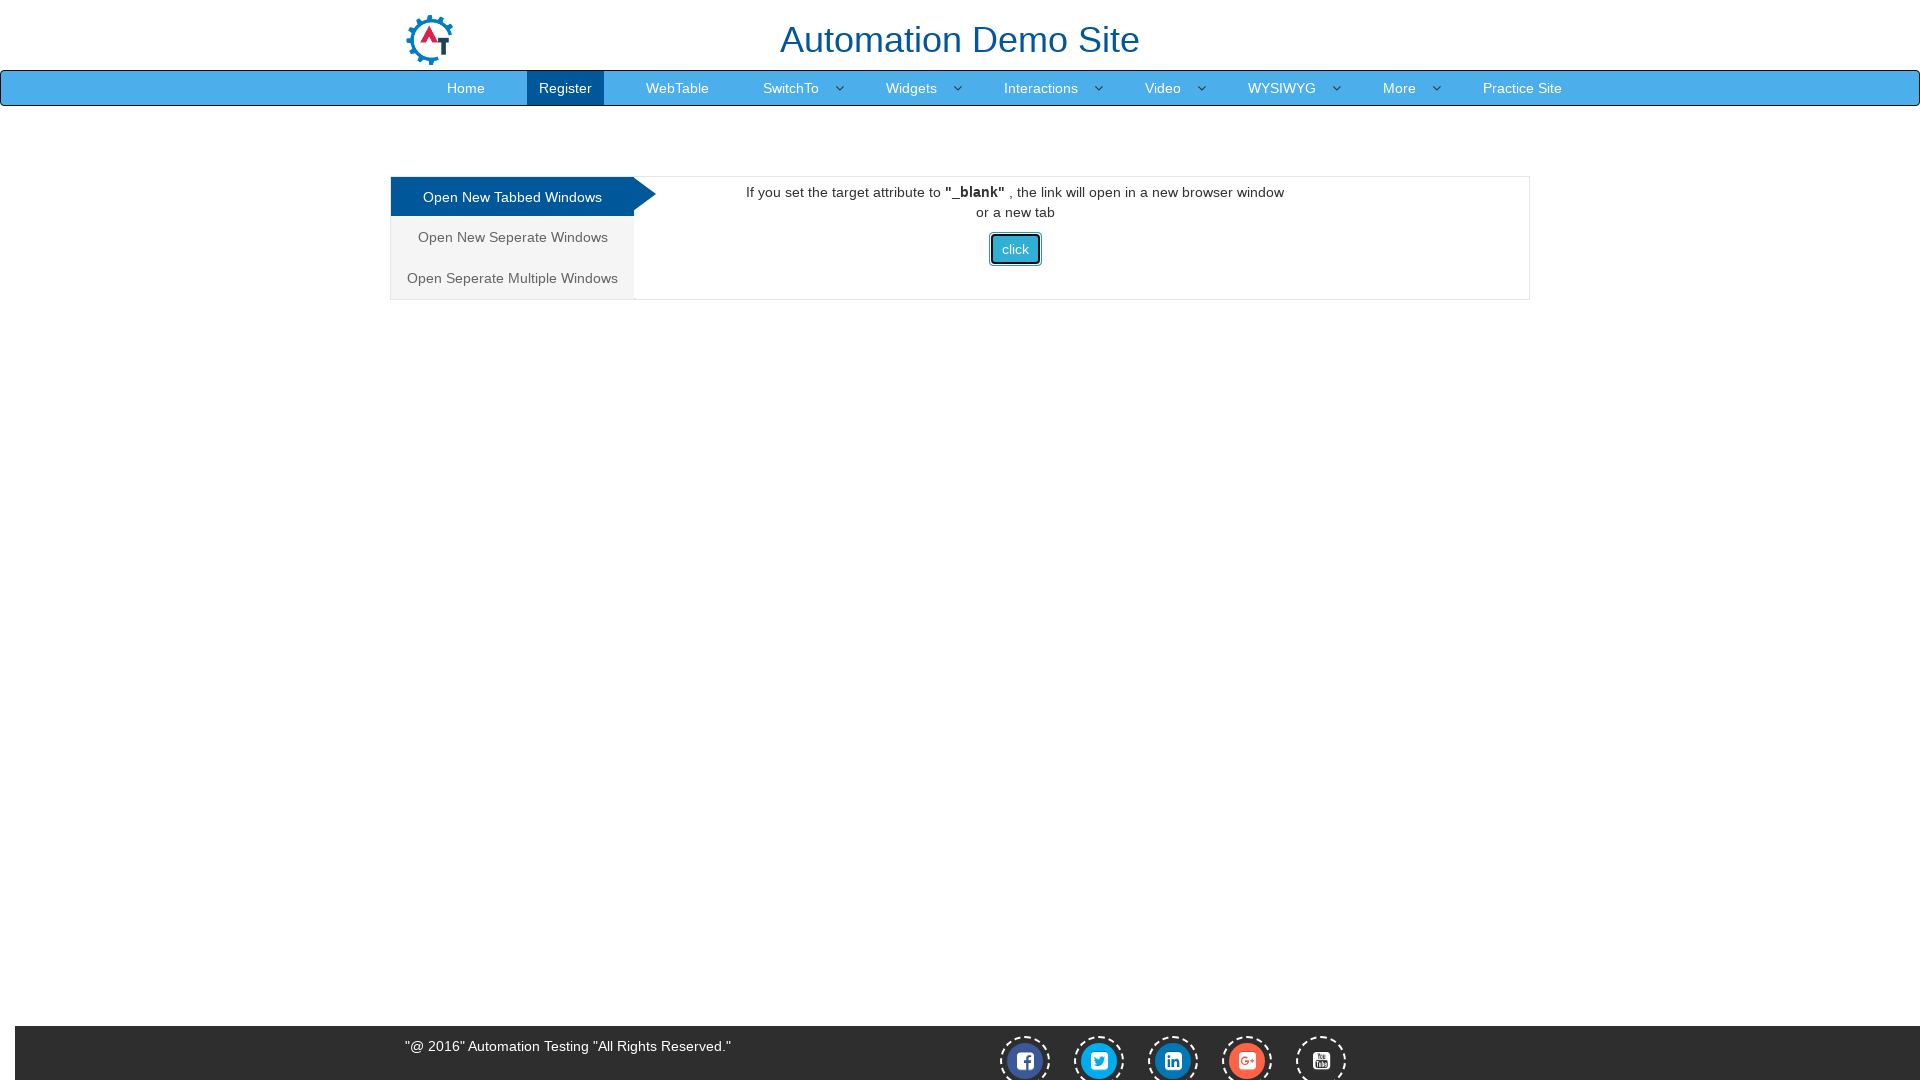

Child page loaded completely
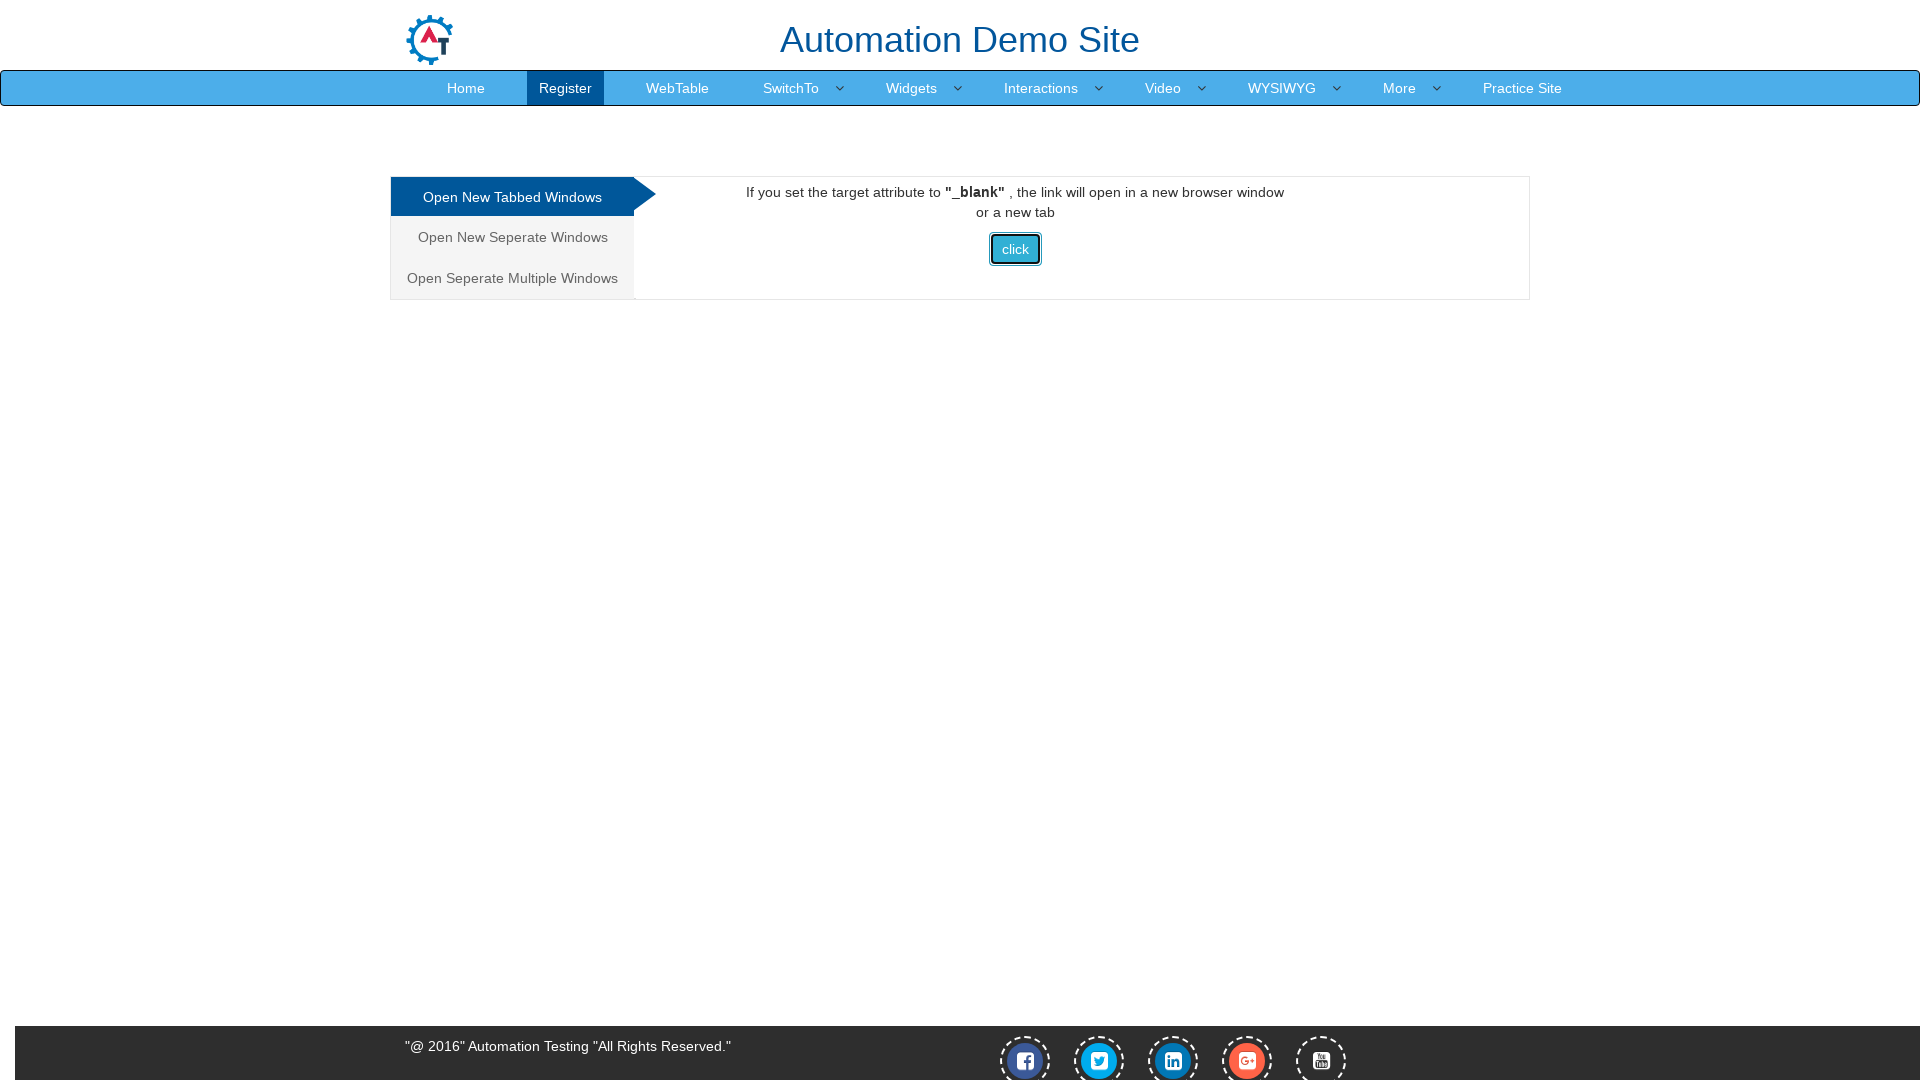

Verified child window title: Selenium
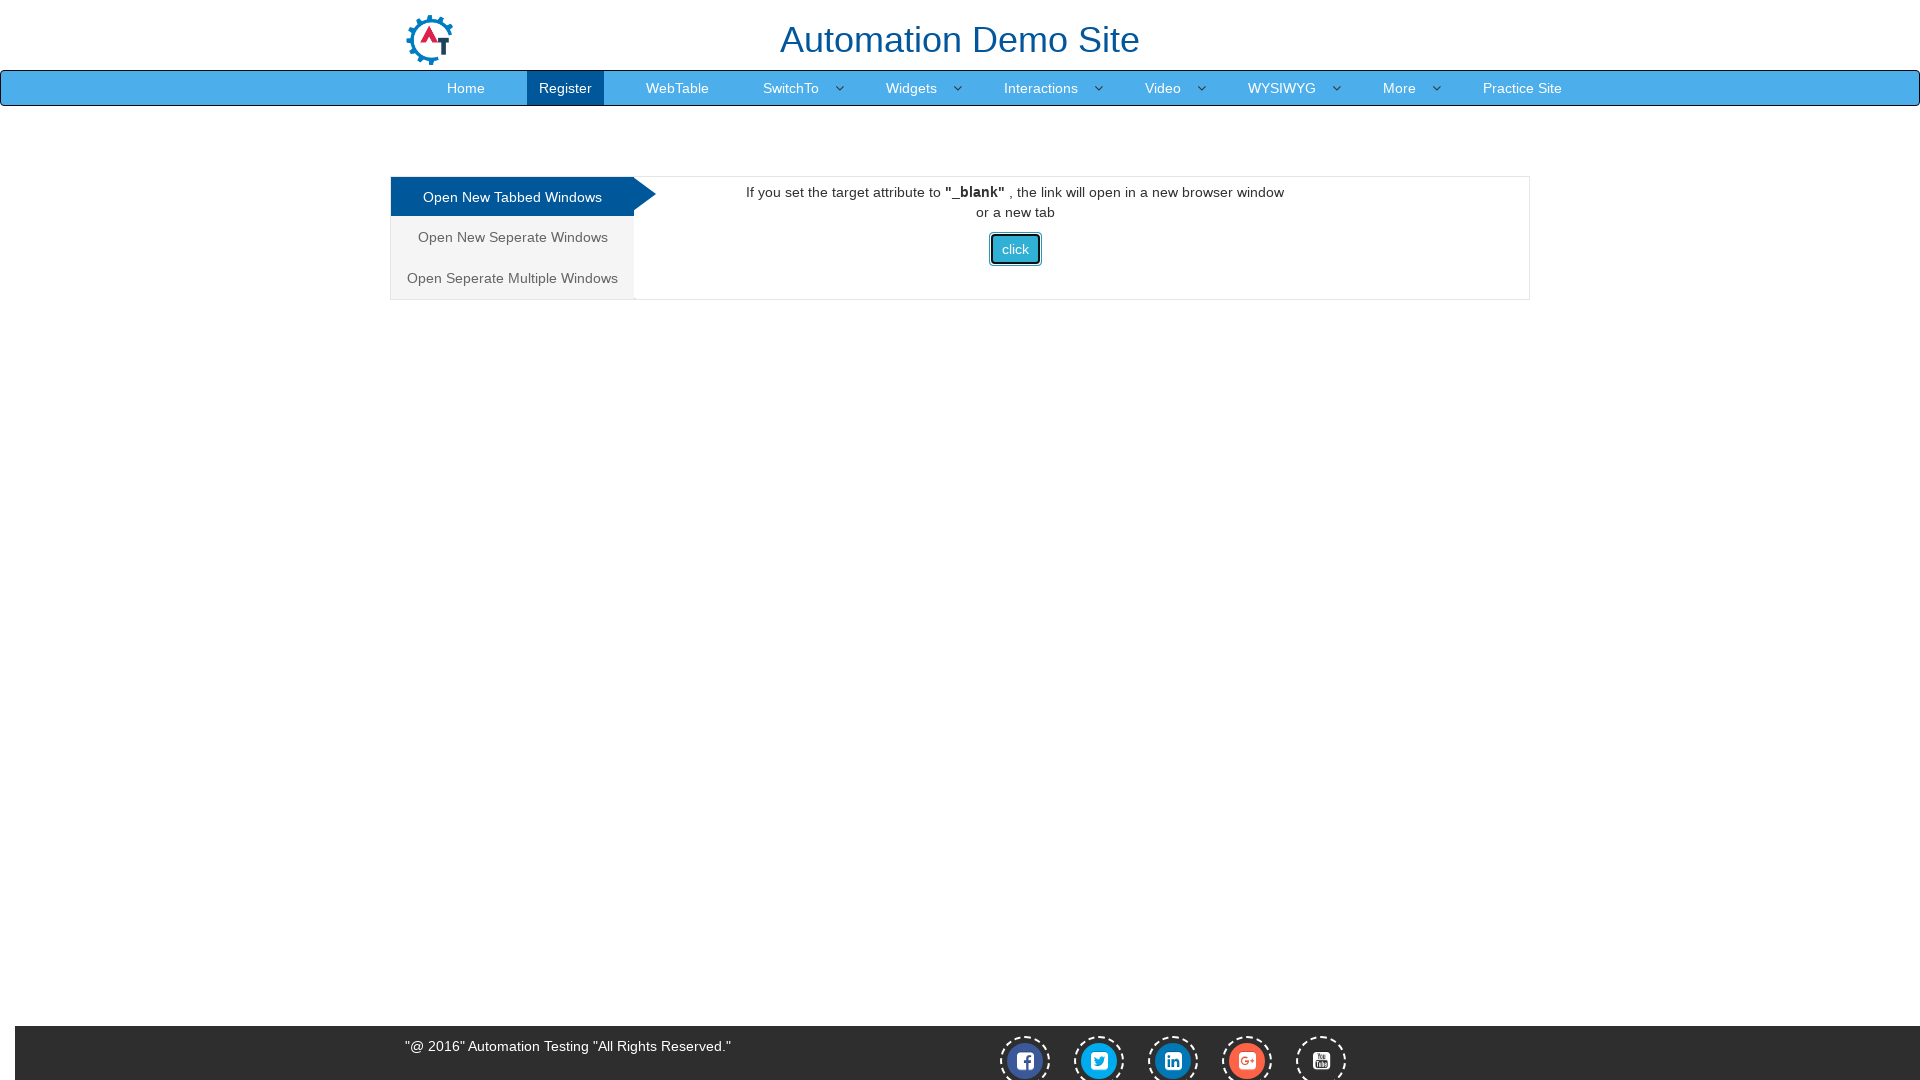

Waited 3 seconds on child window
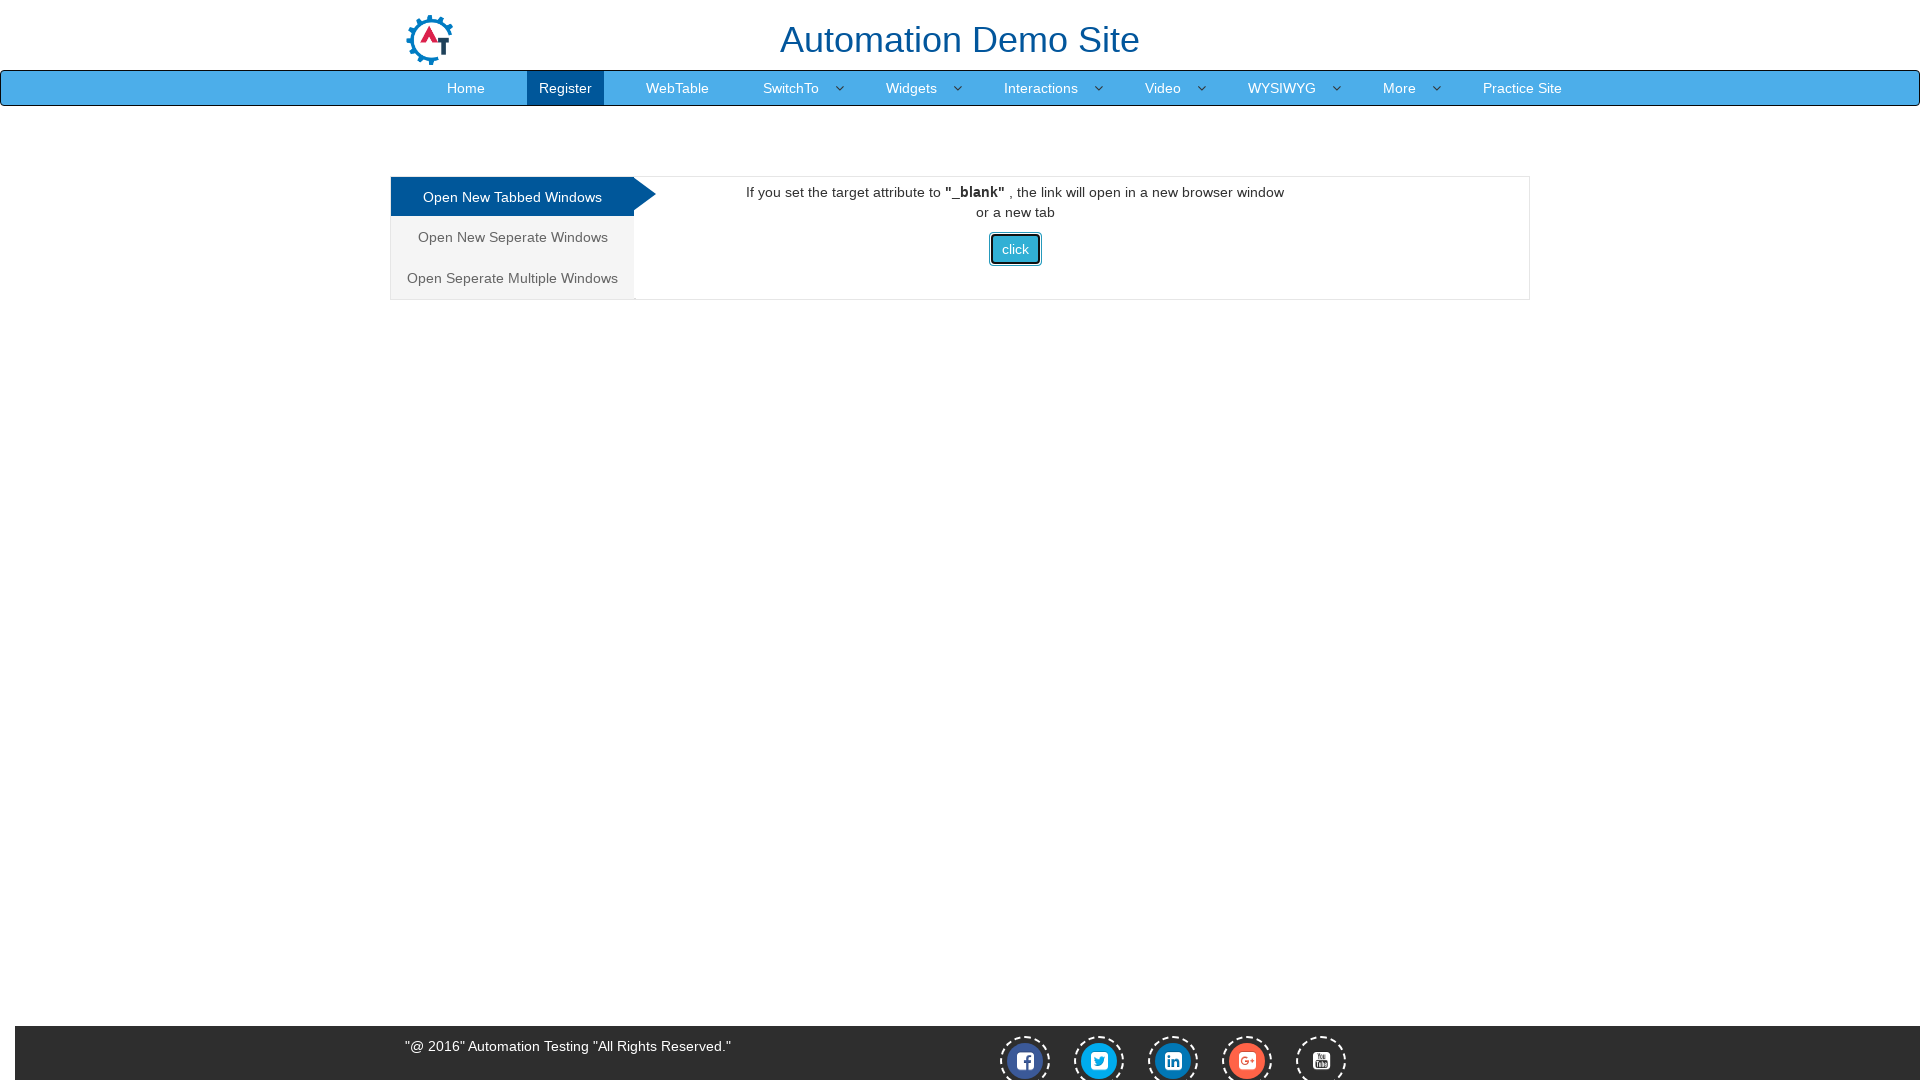

Switched back to main window by bringing it to front
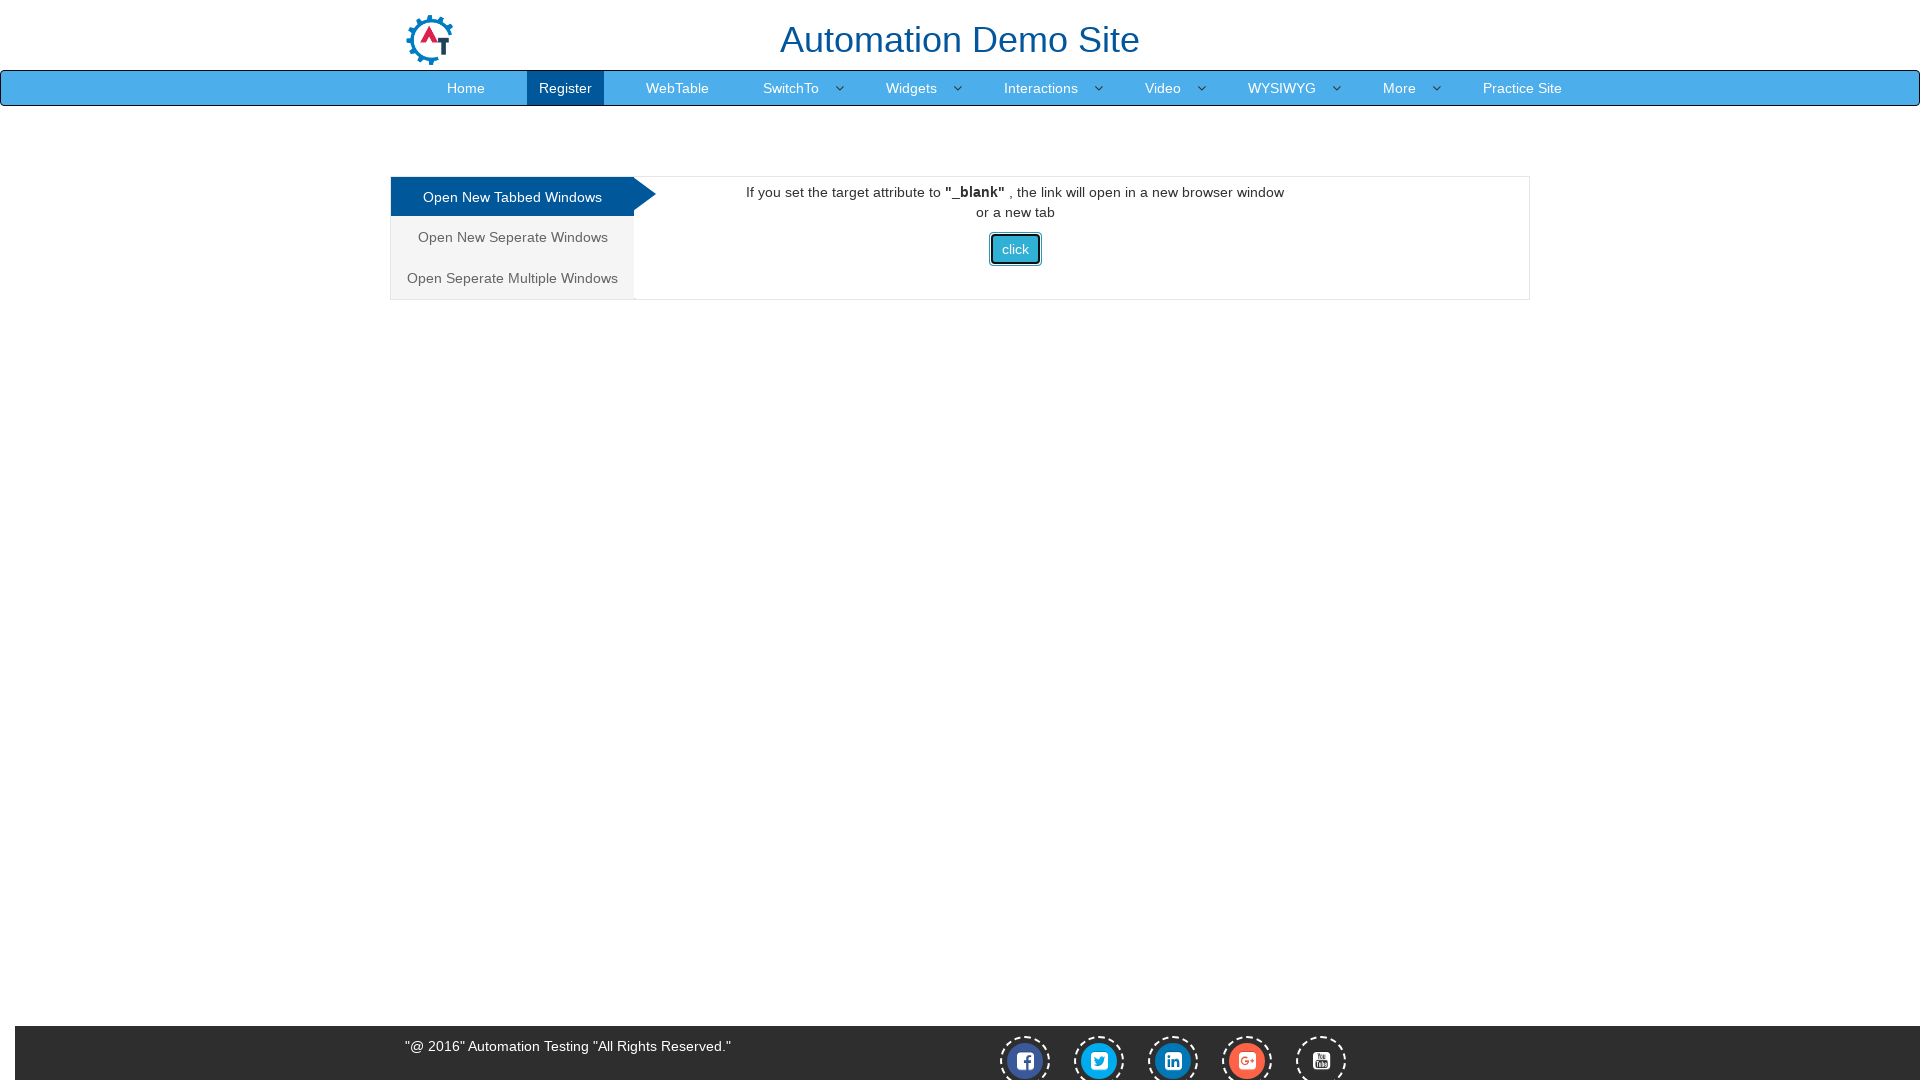

Waited 3 seconds on main window
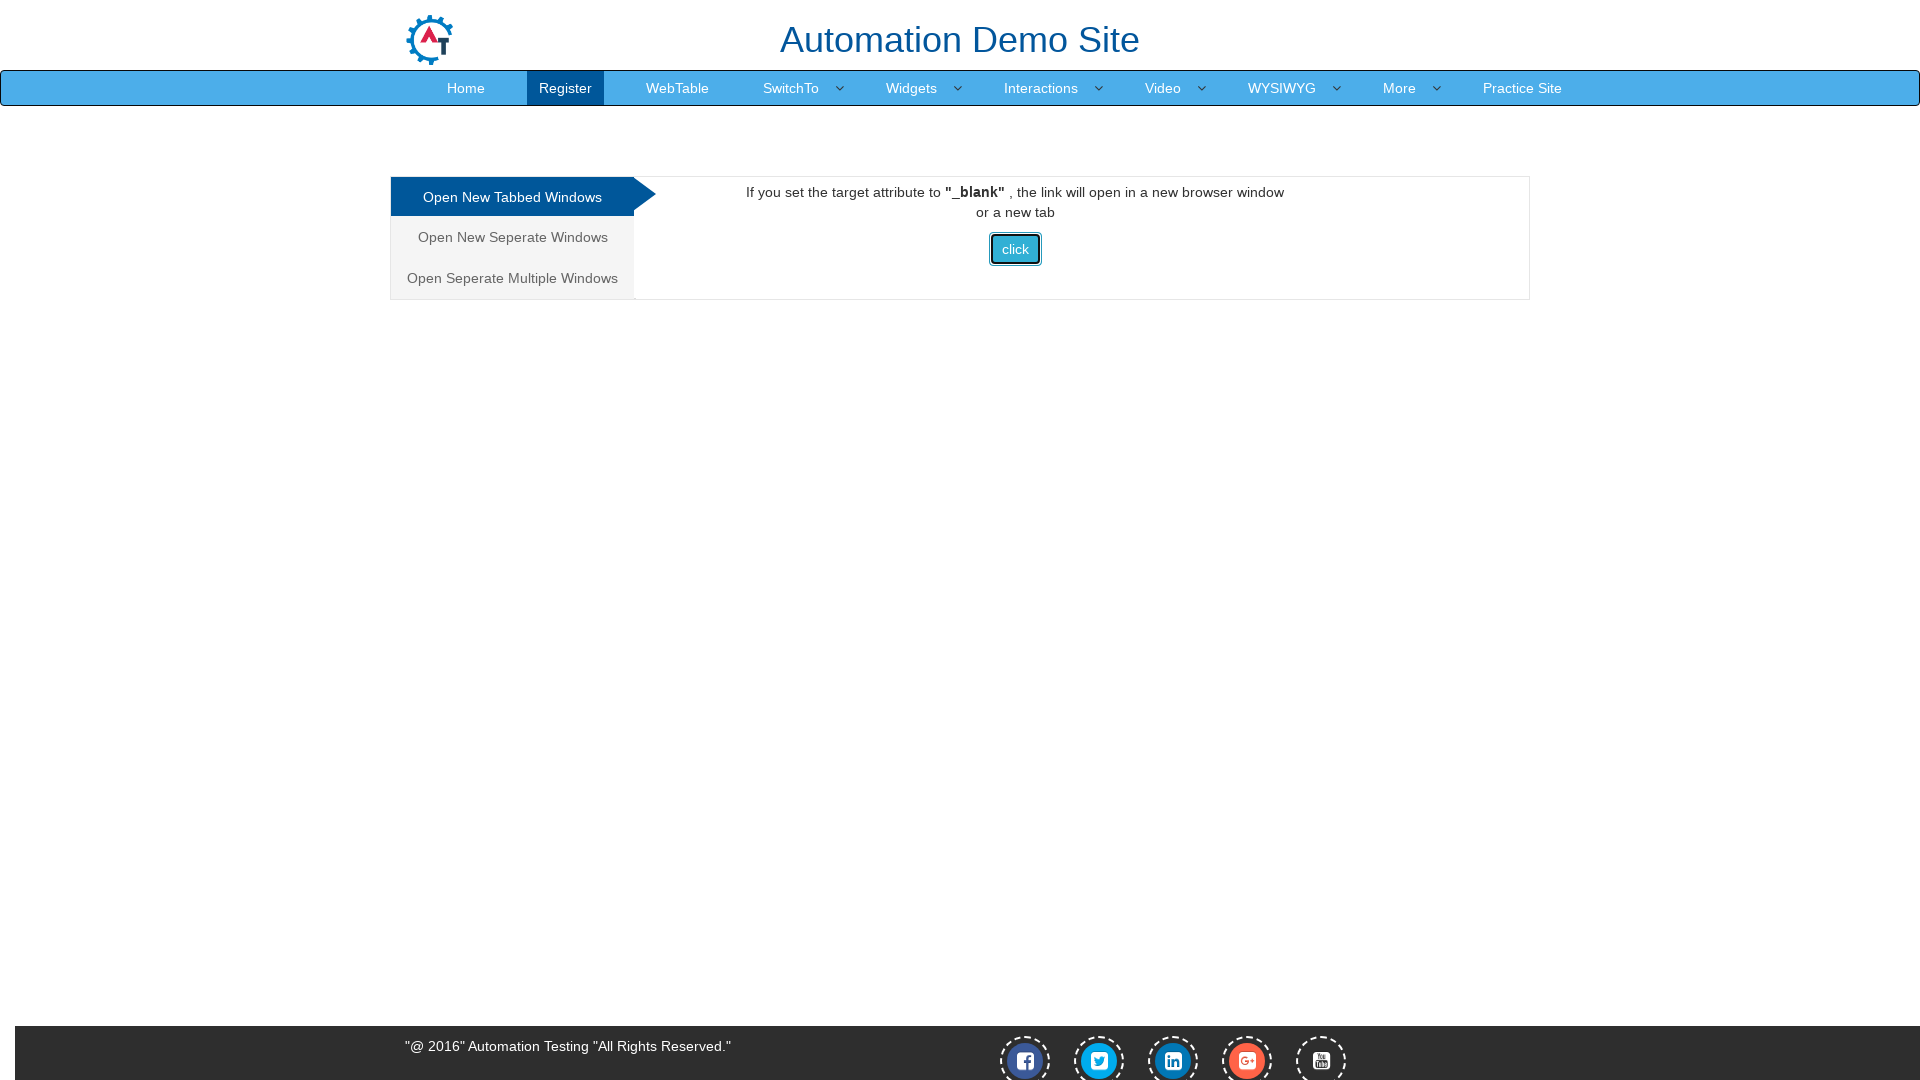

Verified main window title: Frames & windows
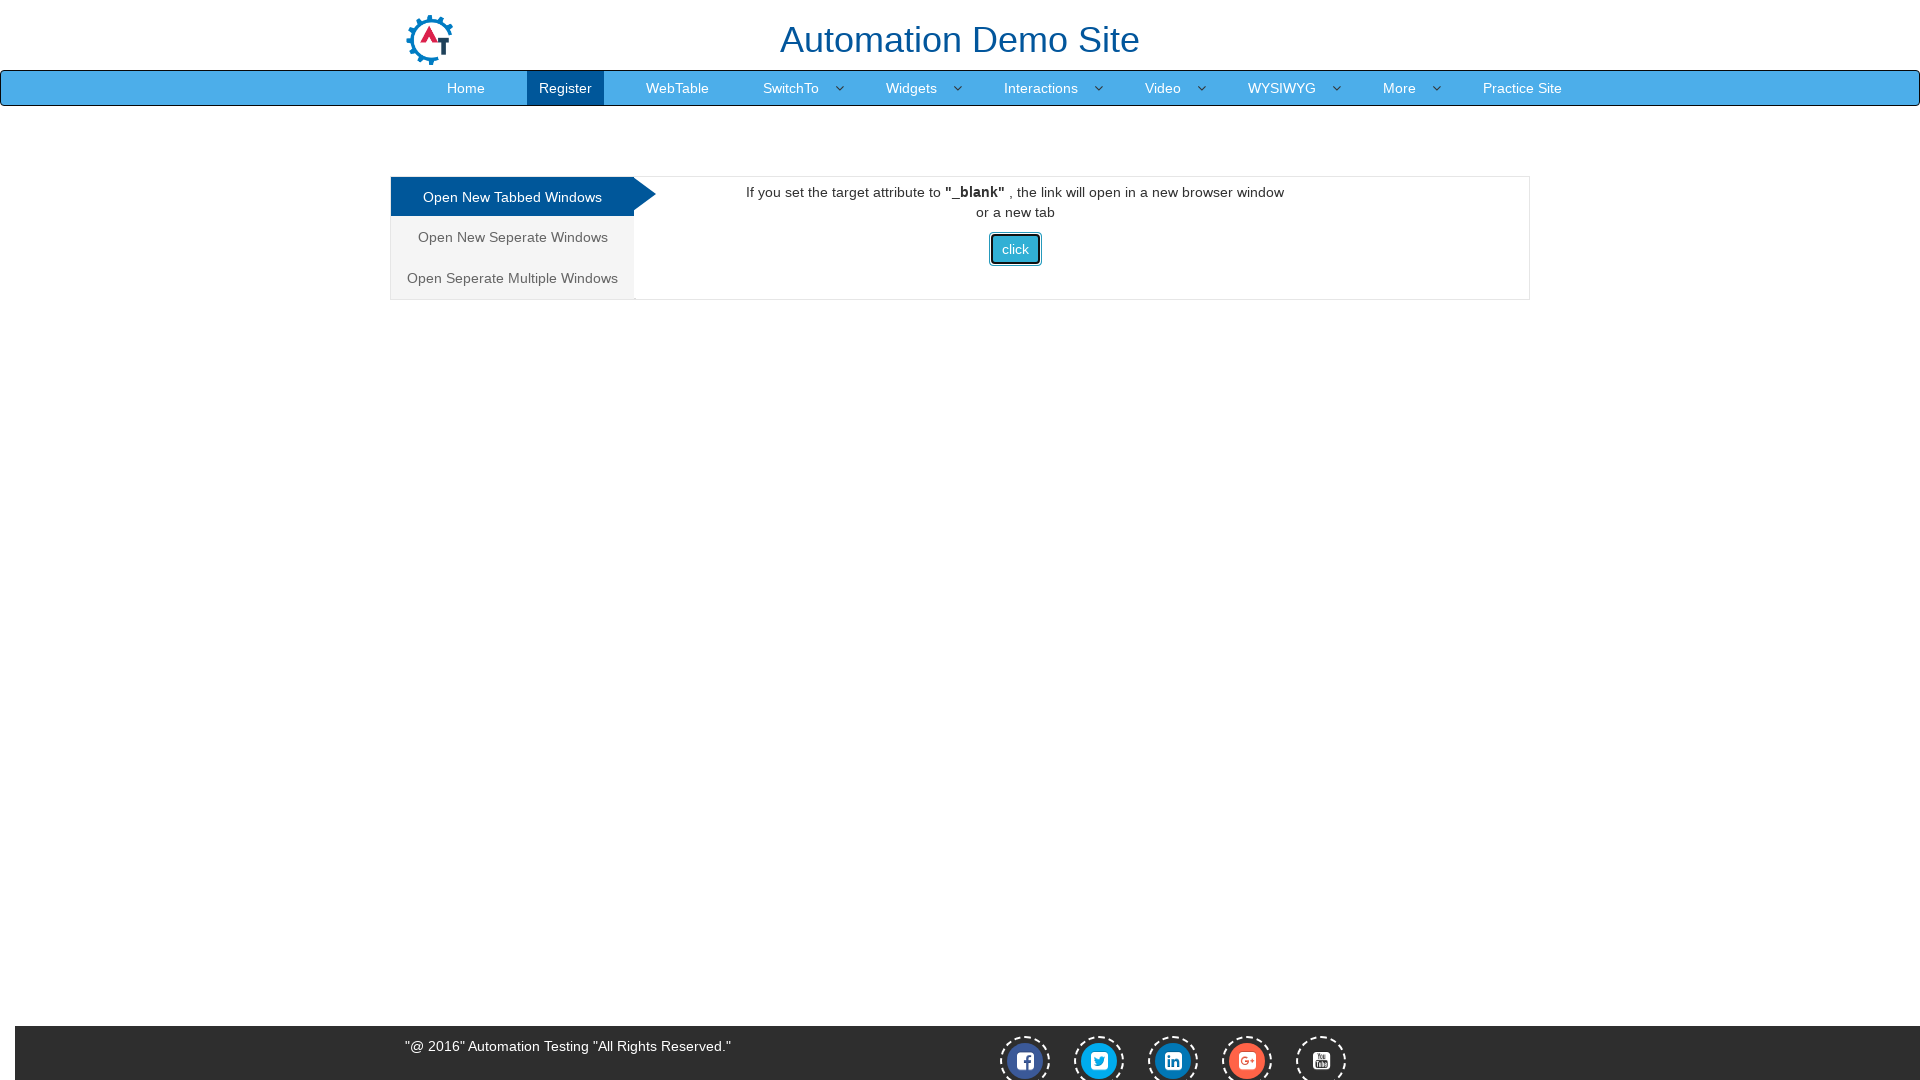

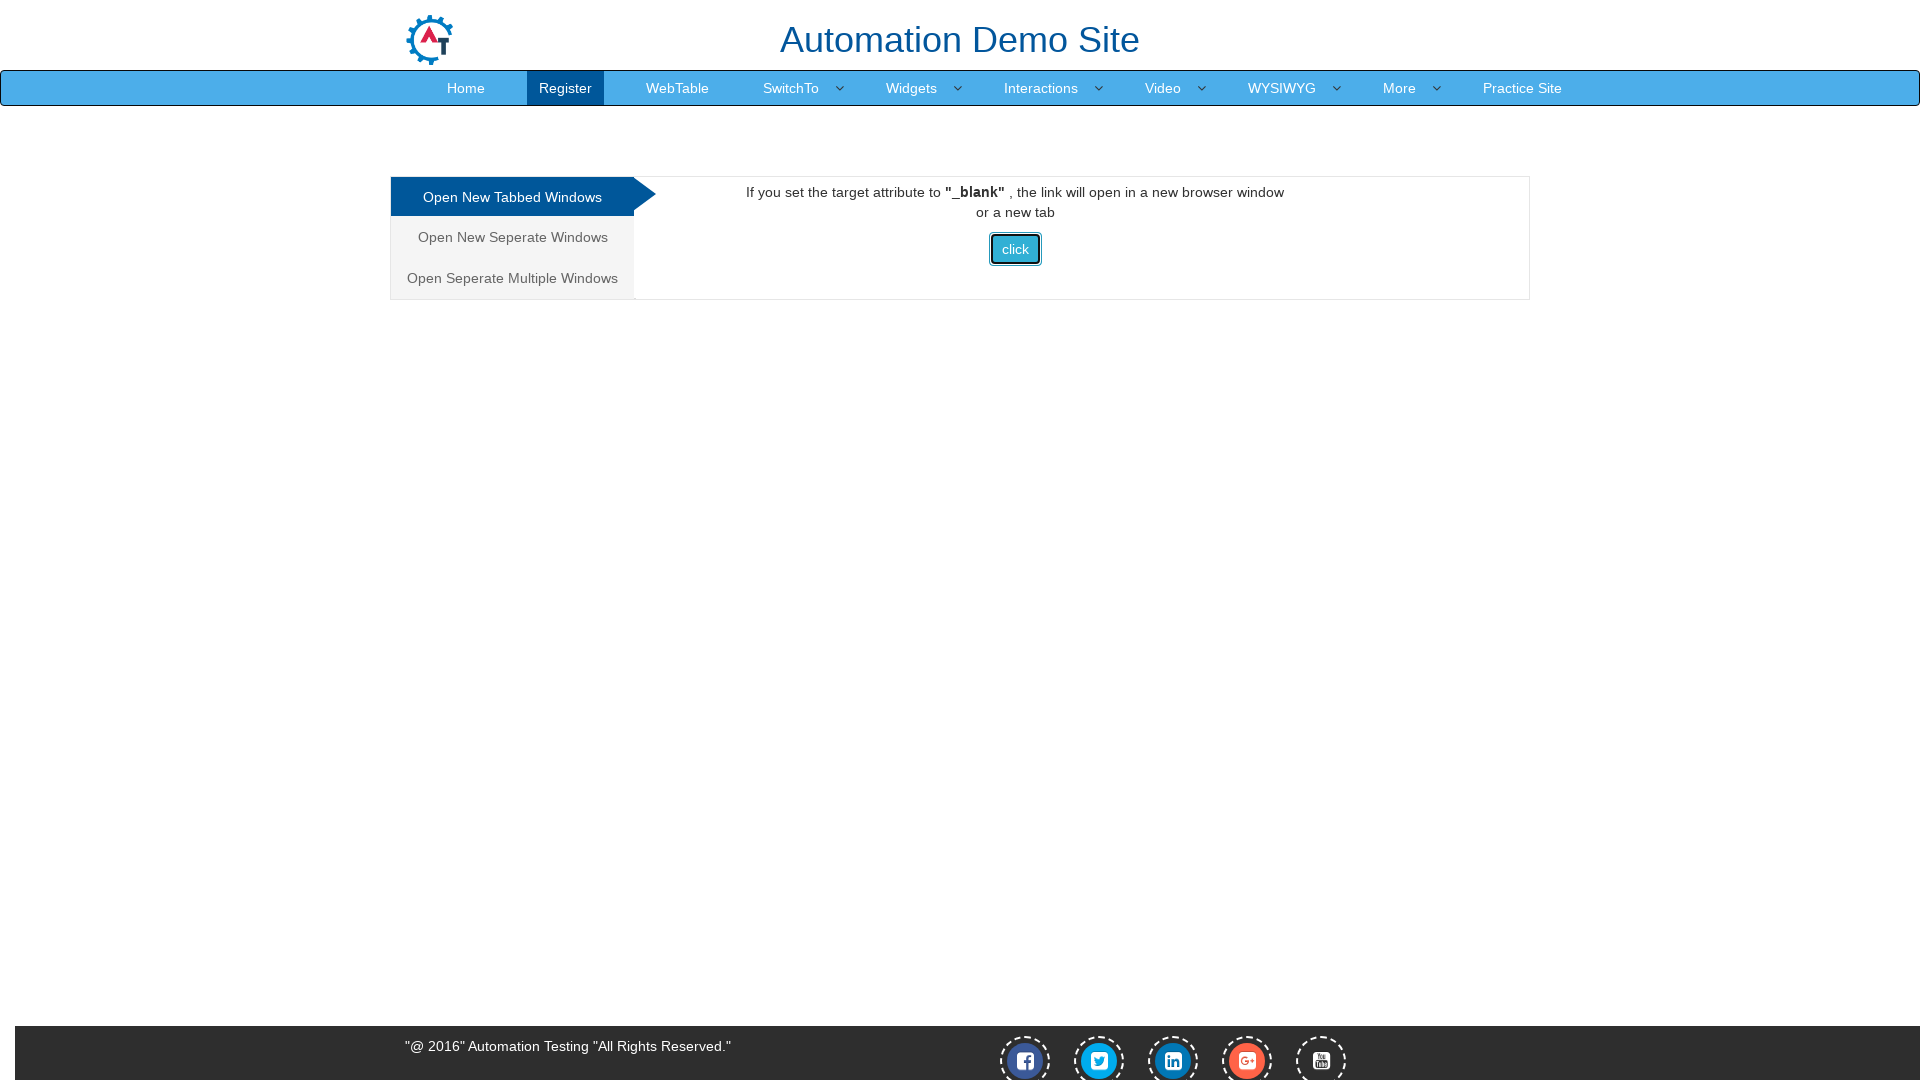